Clicks on the "Kontakti" (Contacts) link in the navigation to access the contacts page

Starting URL: https://bi.ua/

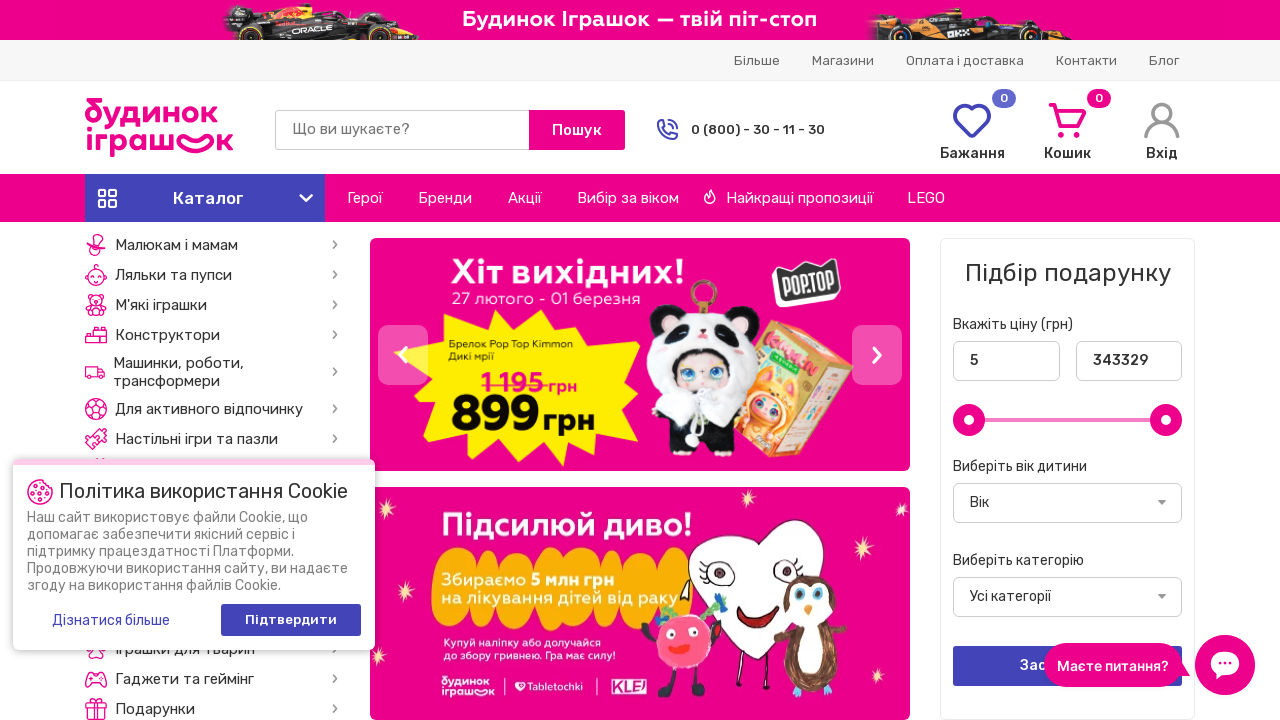

Navigated to https://bi.ua/
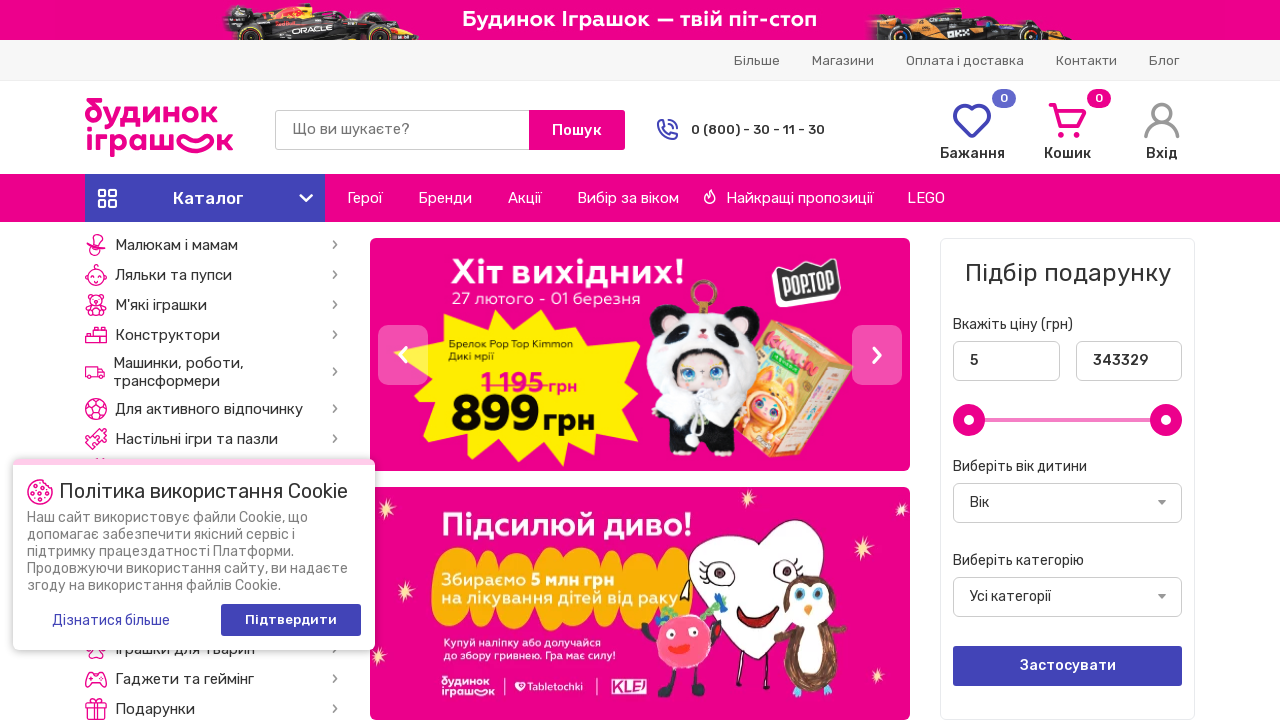

Clicked on the 'Kontakti' (Contacts) link in the navigation at (1086, 60) on a[href='/ukr/help/contacts/'].linkJ
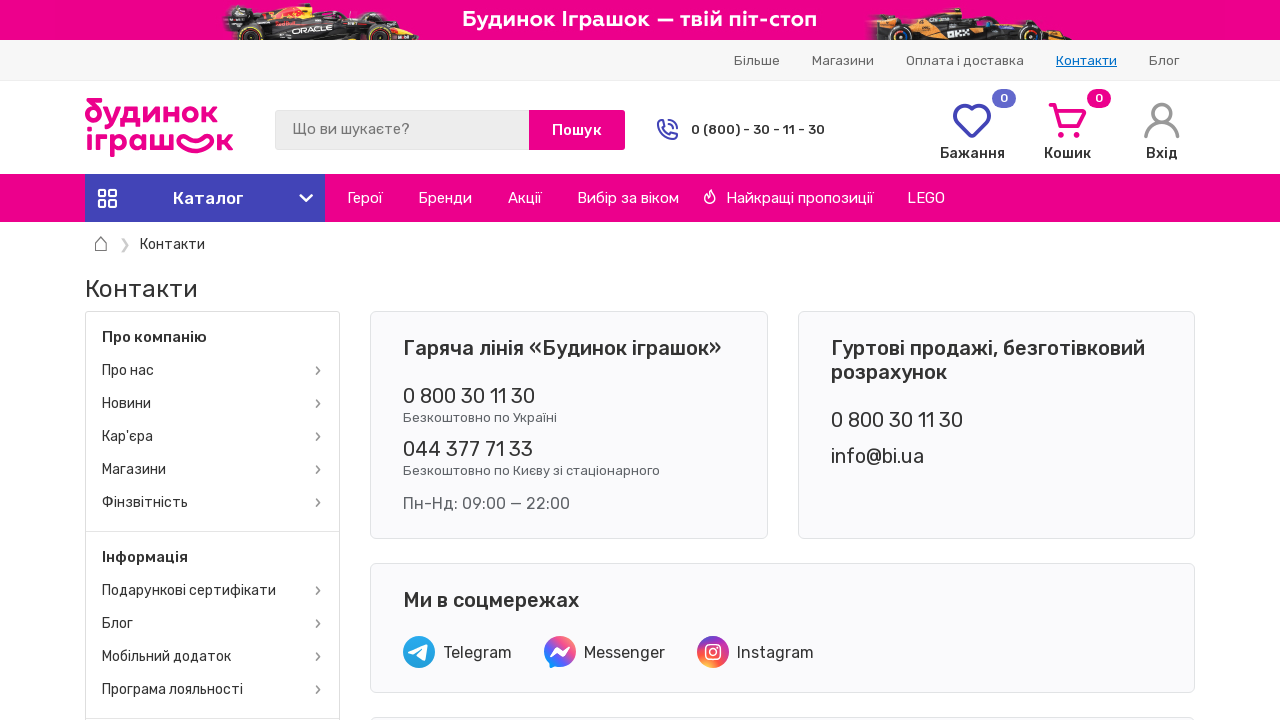

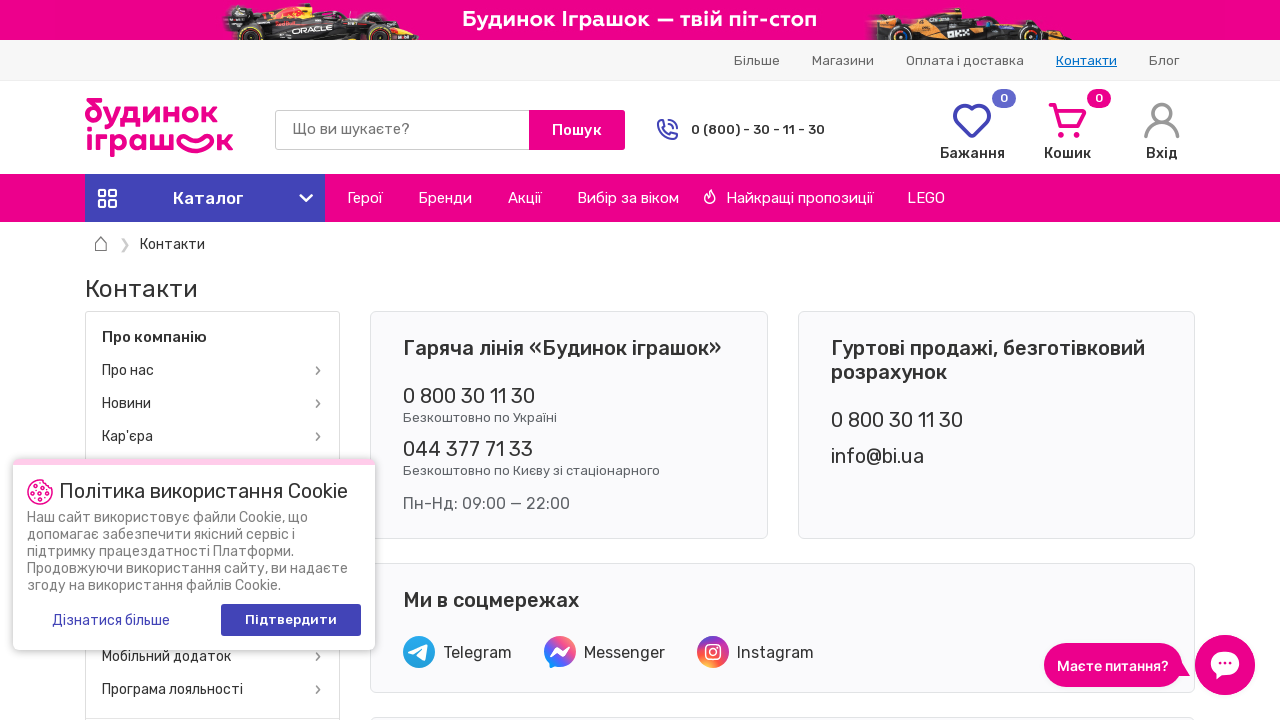